Tests an e-commerce checkout flow by logging in with demo credentials, adding items to cart, and completing the purchase process

Starting URL: https://www.saucedemo.com

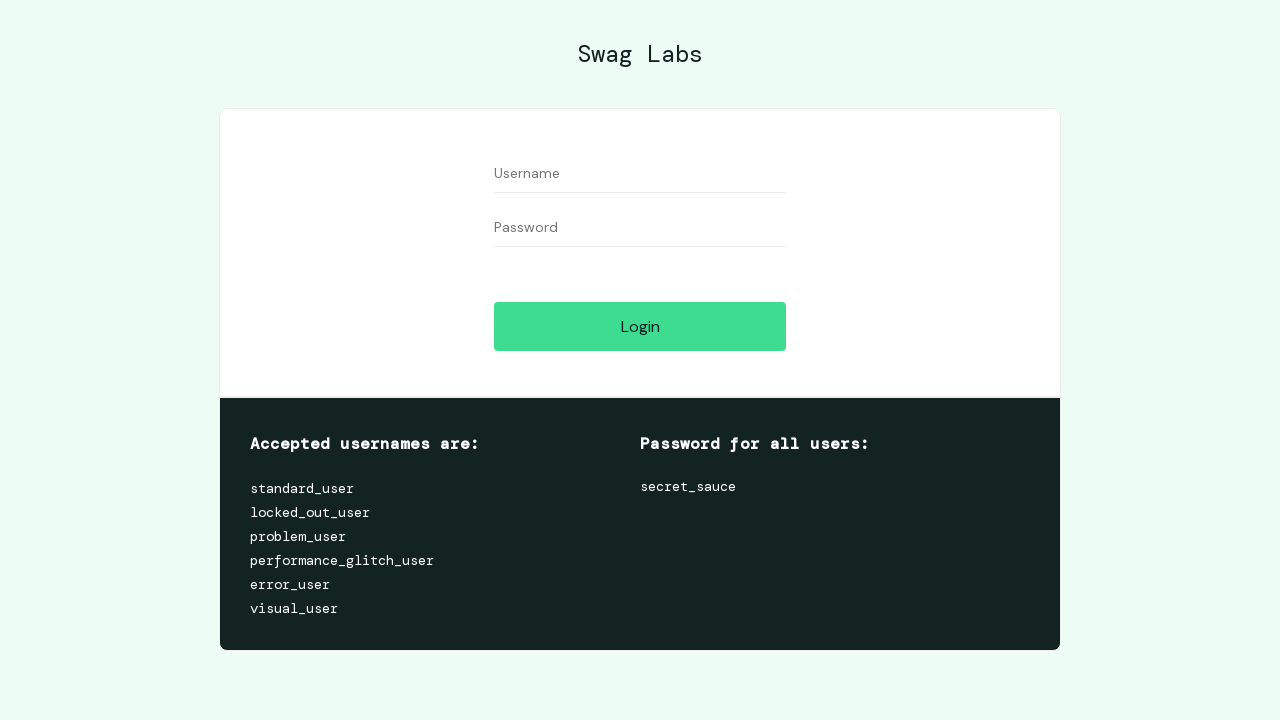

Filled username field with 'standard_user' on #user-name
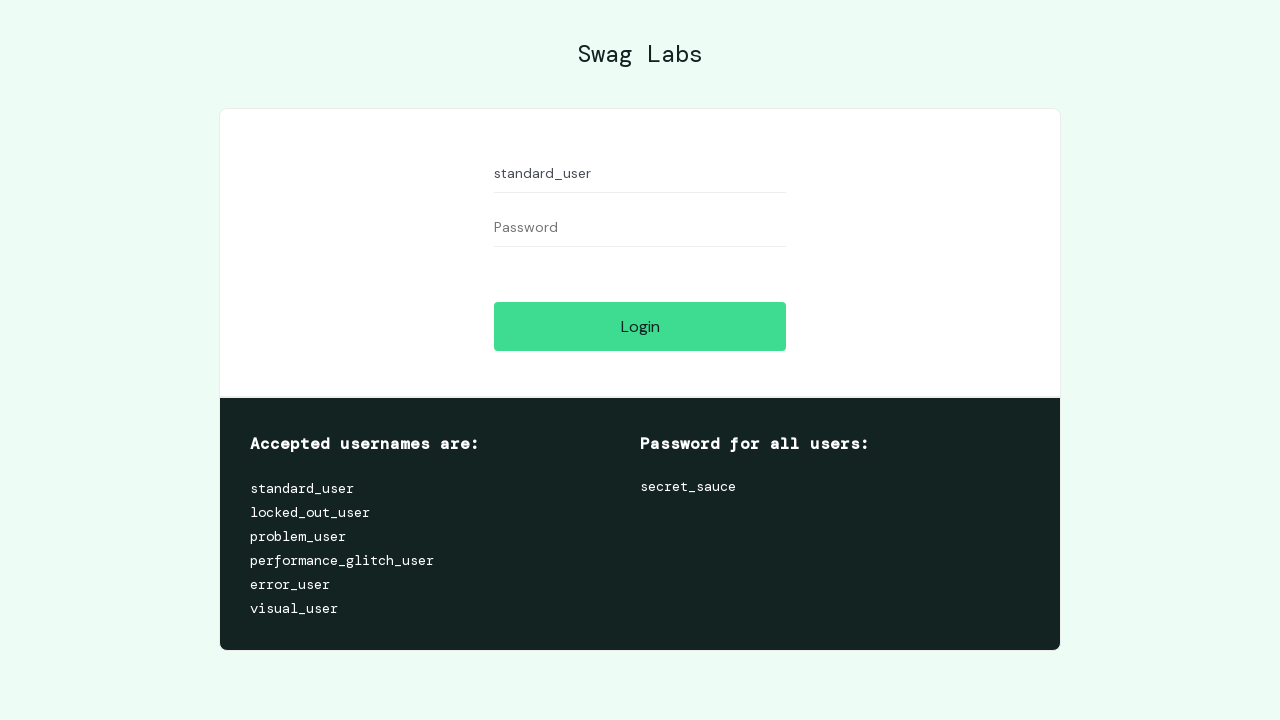

Filled password field with 'secret_sauce' on #password
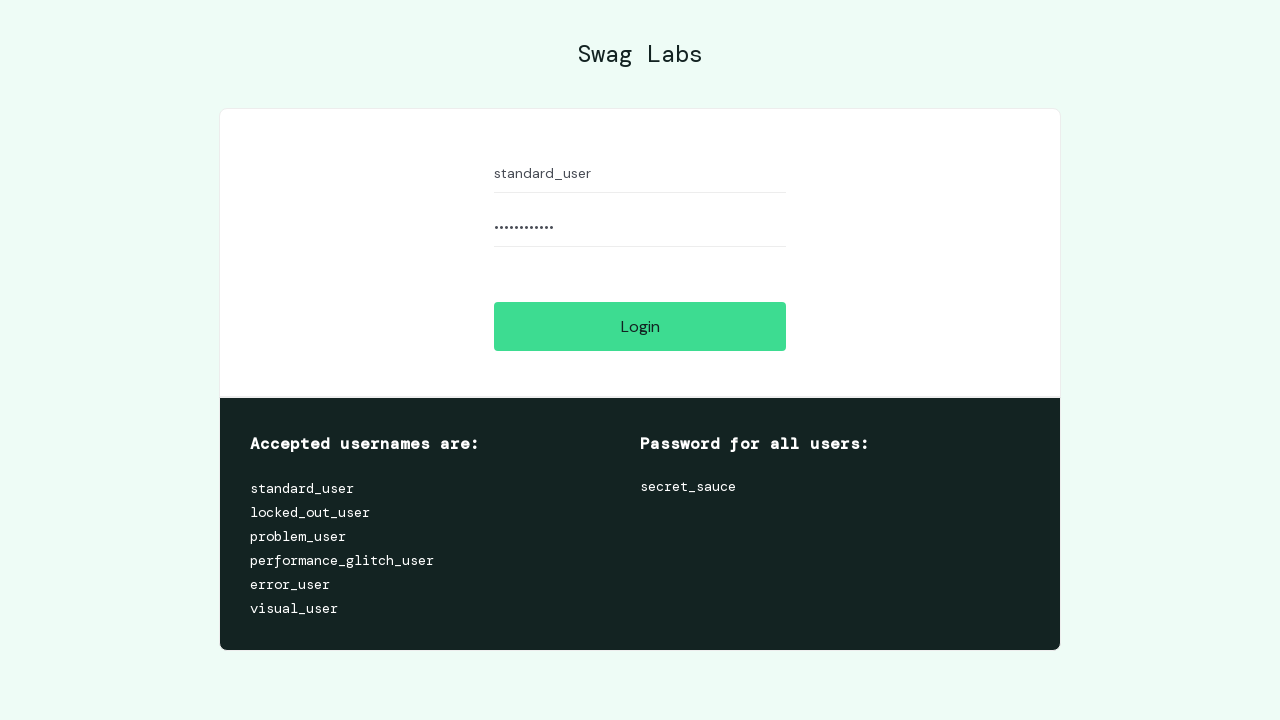

Clicked login button to authenticate with demo credentials at (640, 326) on #login-button
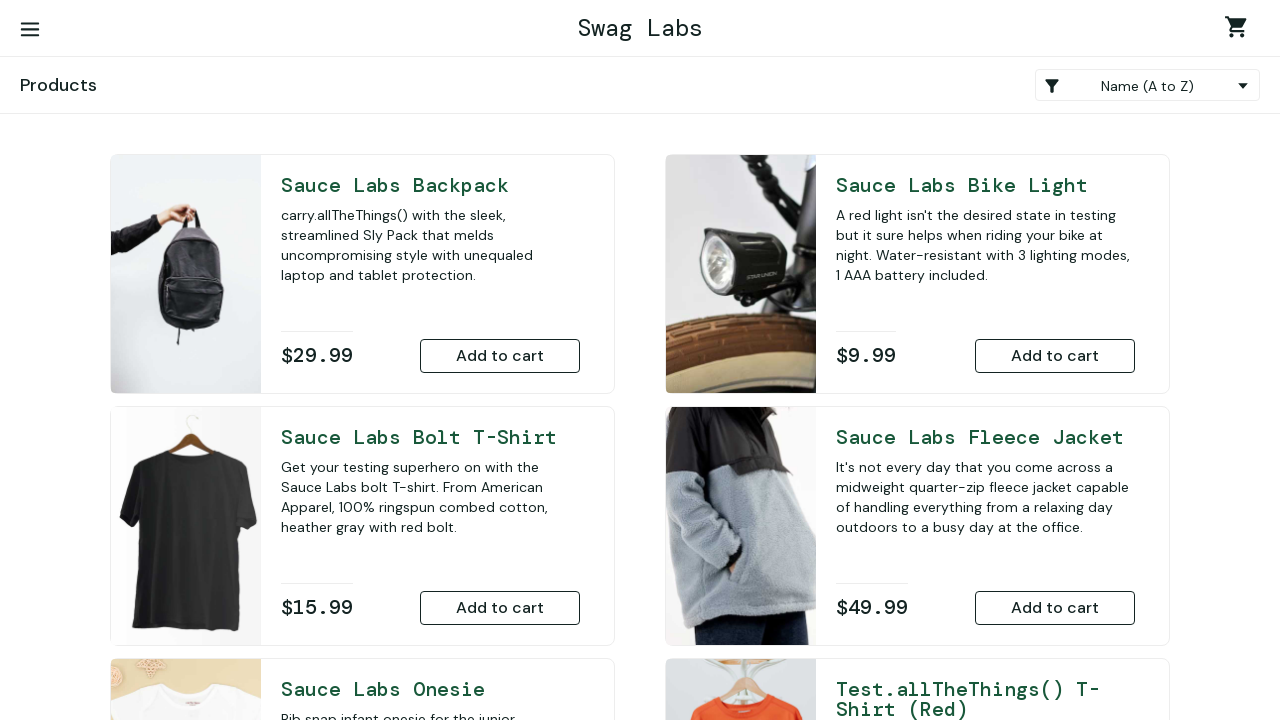

Added Sauce Labs Bolt T-Shirt to cart at (500, 608) on button[name='add-to-cart-sauce-labs-bolt-t-shirt']
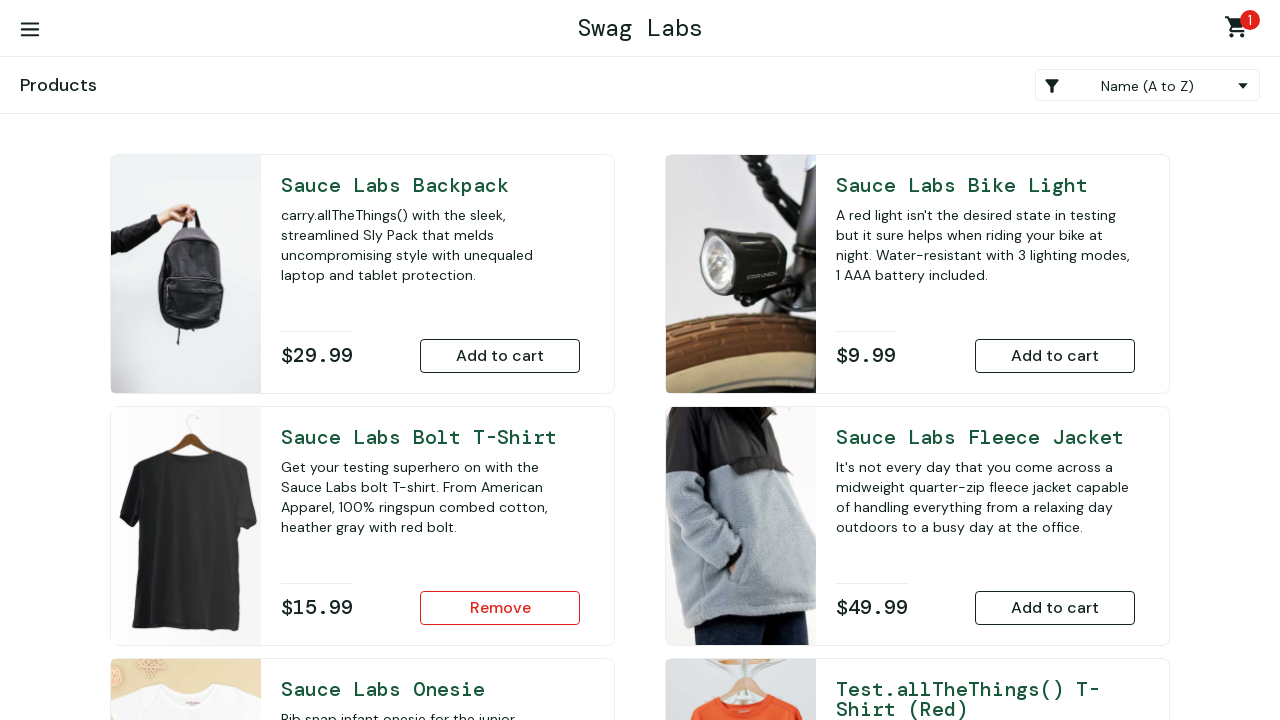

Added Sauce Labs Fleece Jacket to cart at (1055, 608) on #add-to-cart-sauce-labs-fleece-jacket
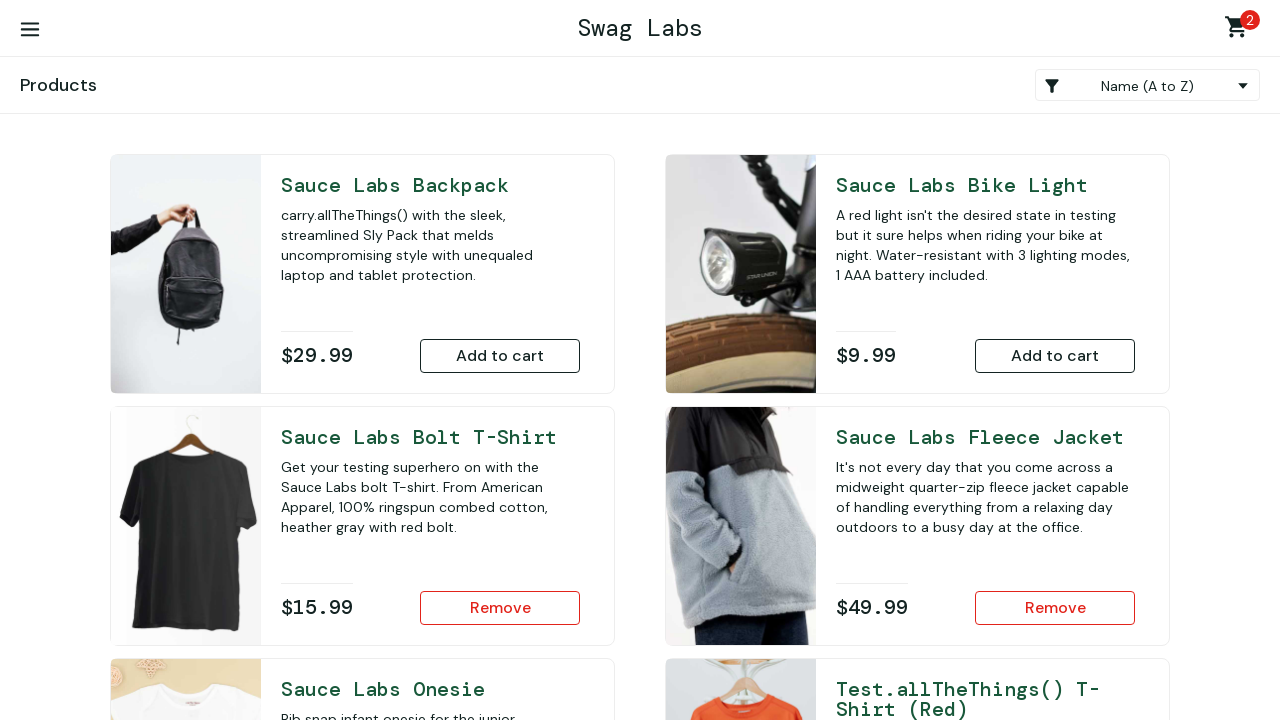

Opened shopping cart at (1240, 30) on a.shopping_cart_link
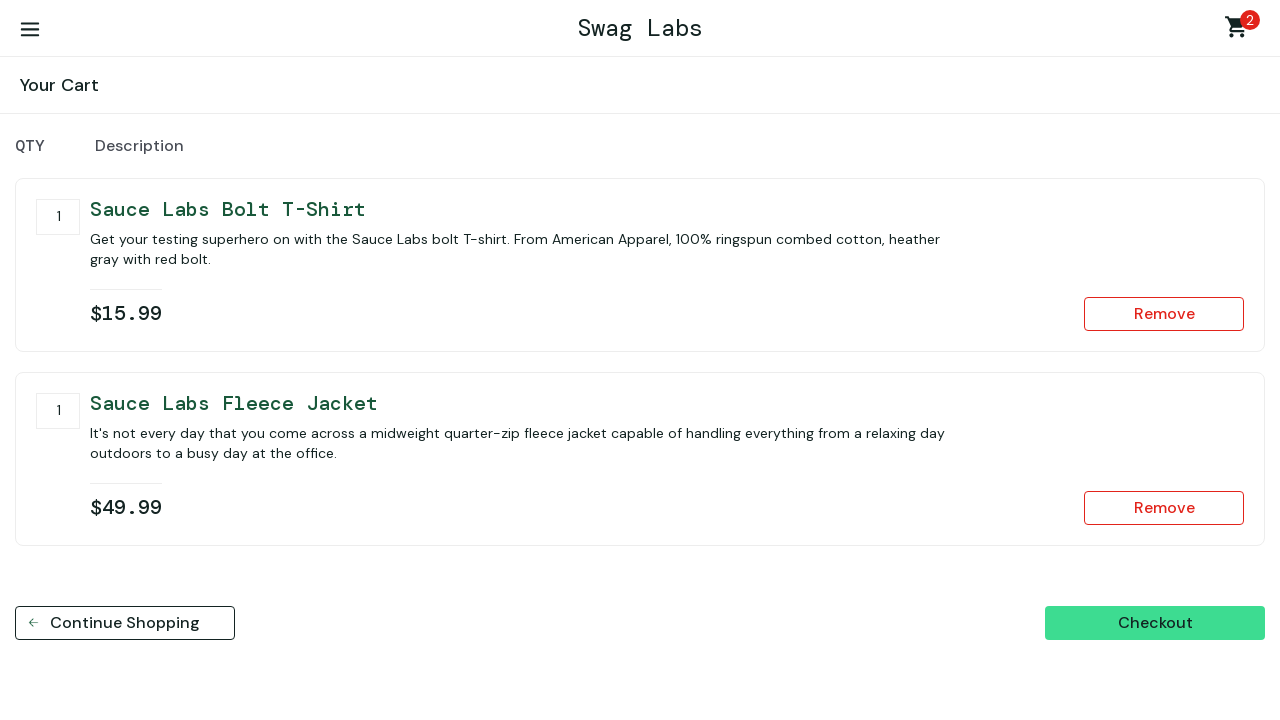

Clicked checkout button to proceed to checkout page at (1155, 623) on #checkout
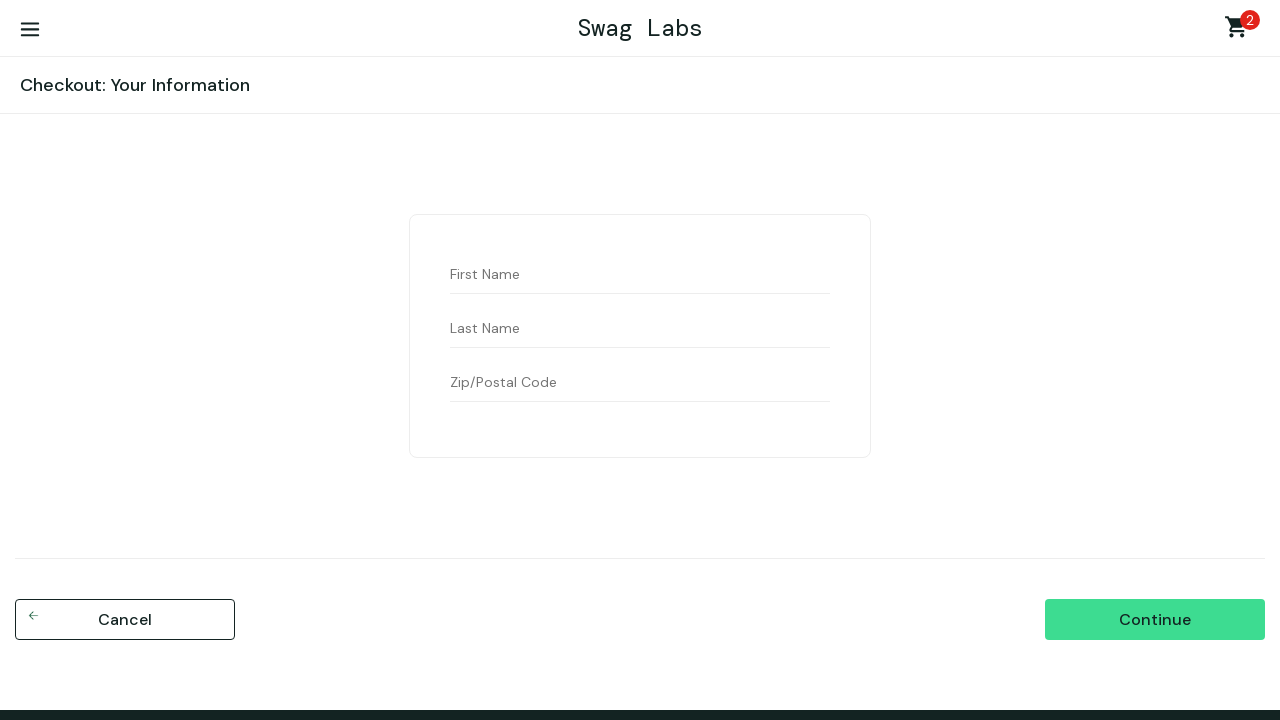

Filled first name field with 'Pedro' on #first-name
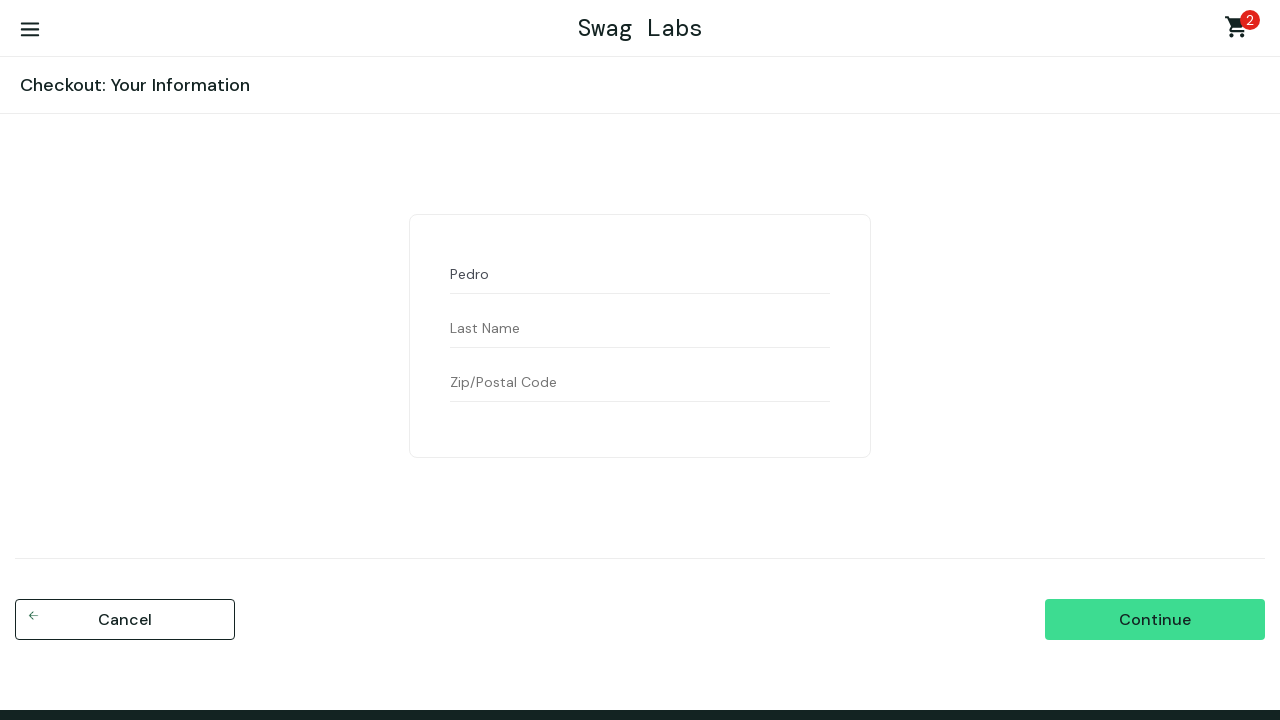

Filled last name field with 'Marino' on #last-name
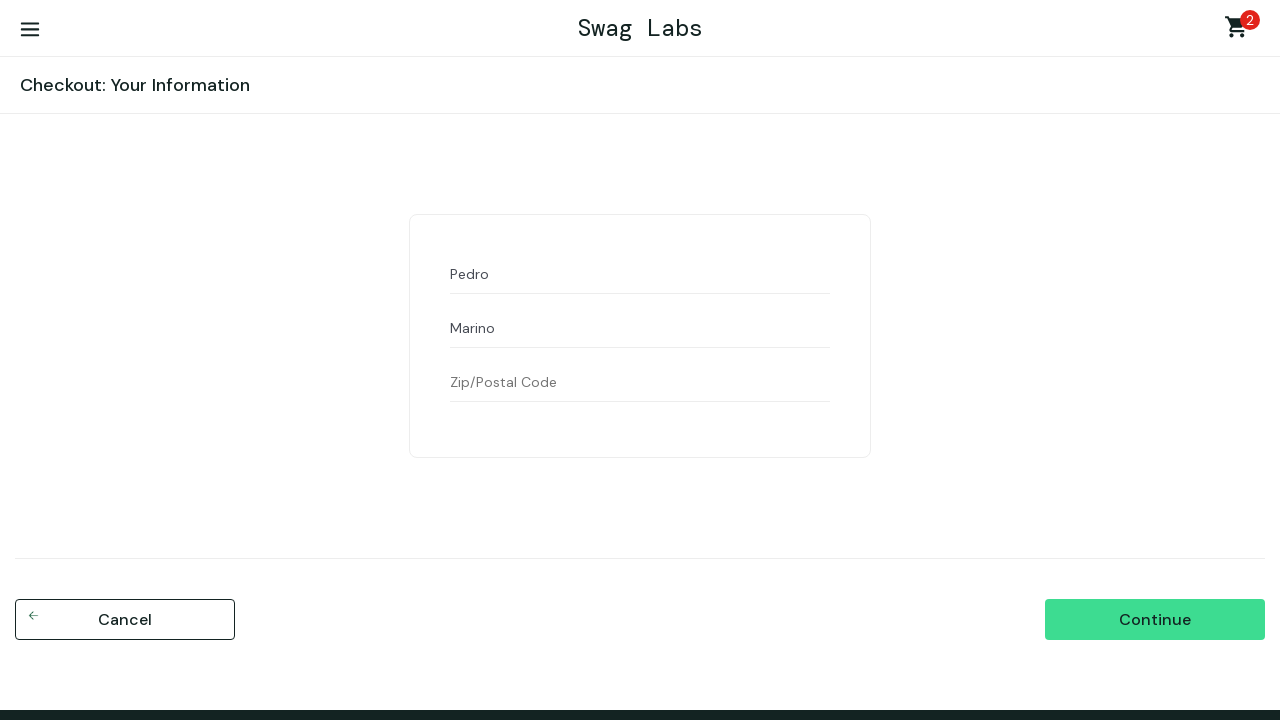

Filled postal code field with '111131' on #postal-code
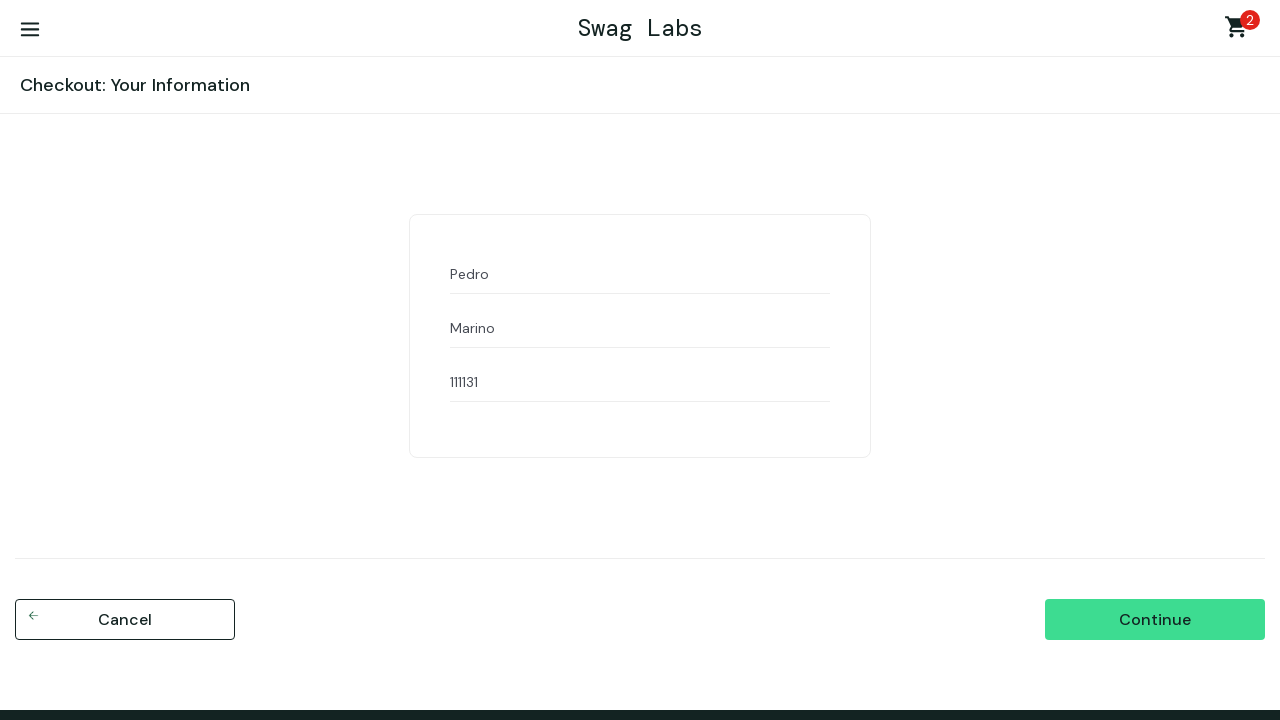

Clicked continue button to proceed to order review at (1155, 620) on #continue
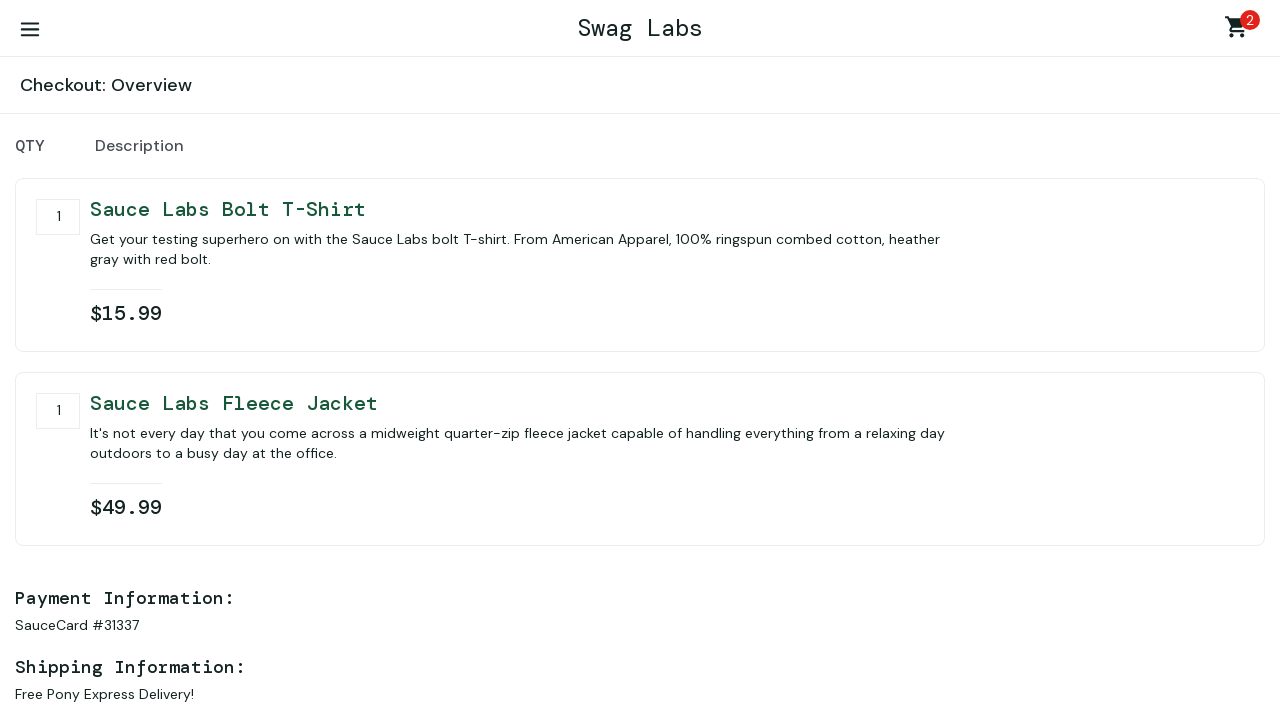

Clicked finish button to complete the purchase at (1155, 463) on #finish
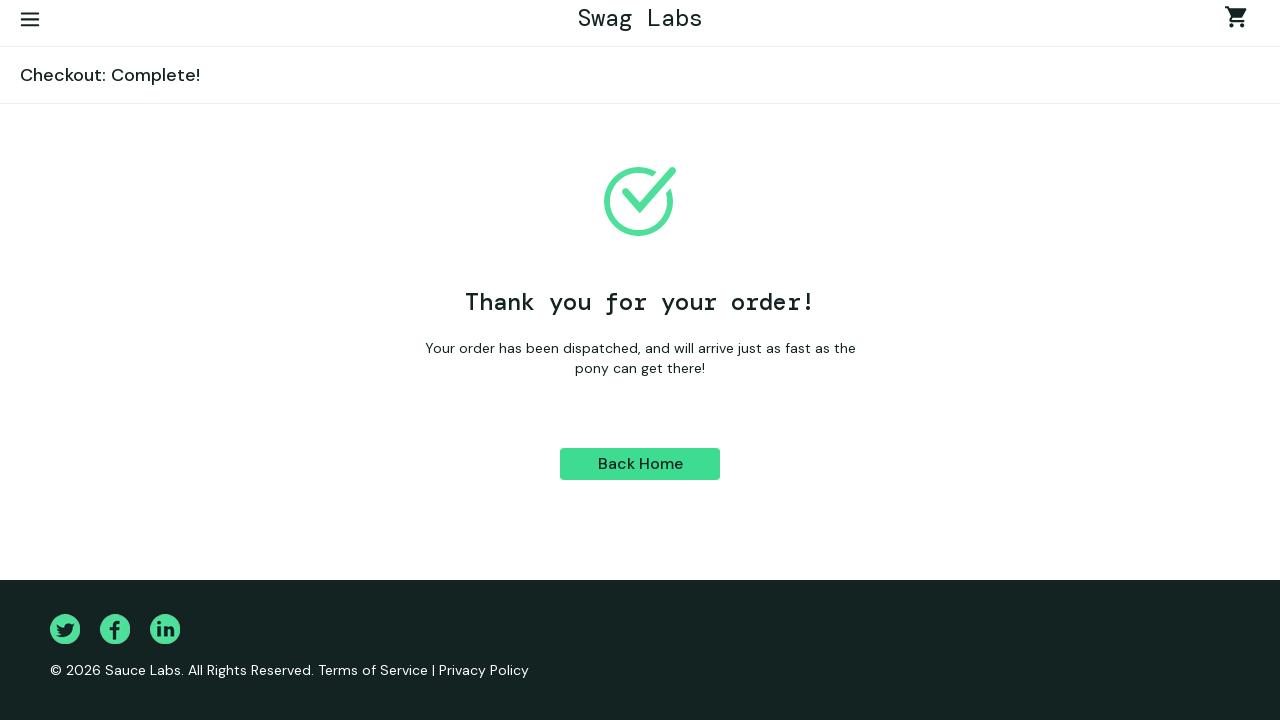

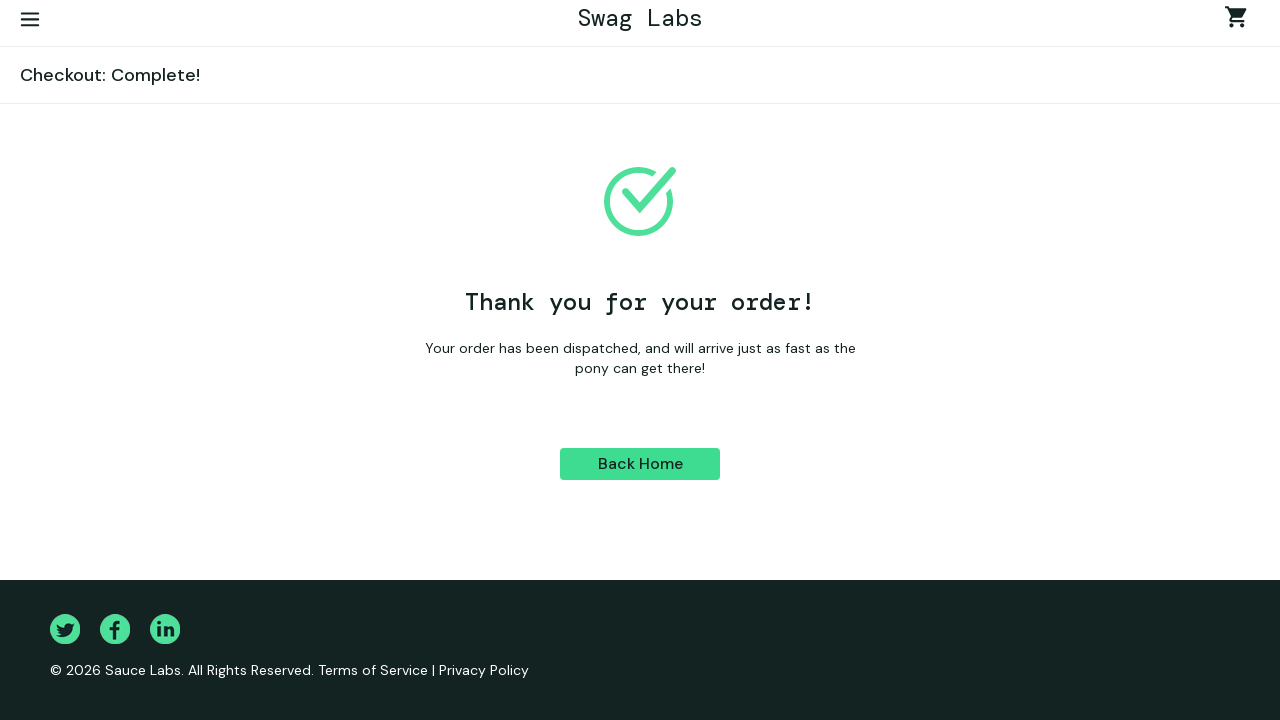